Tests UI element interactions including checkbox selection verification and checking element enabled/disabled states by clicking on trip type radio buttons and verifying style attribute changes.

Starting URL: https://rahulshettyacademy.com/dropdownsPractise/

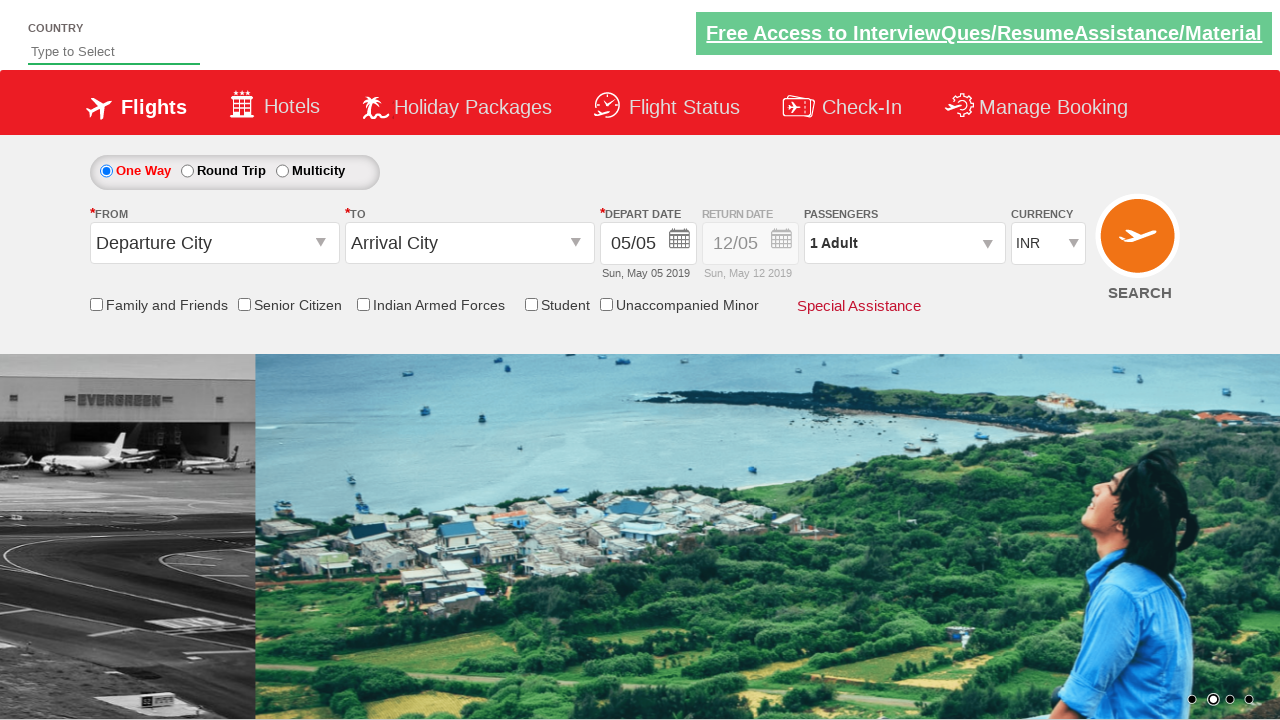

Navigated to dropdownsPractise page
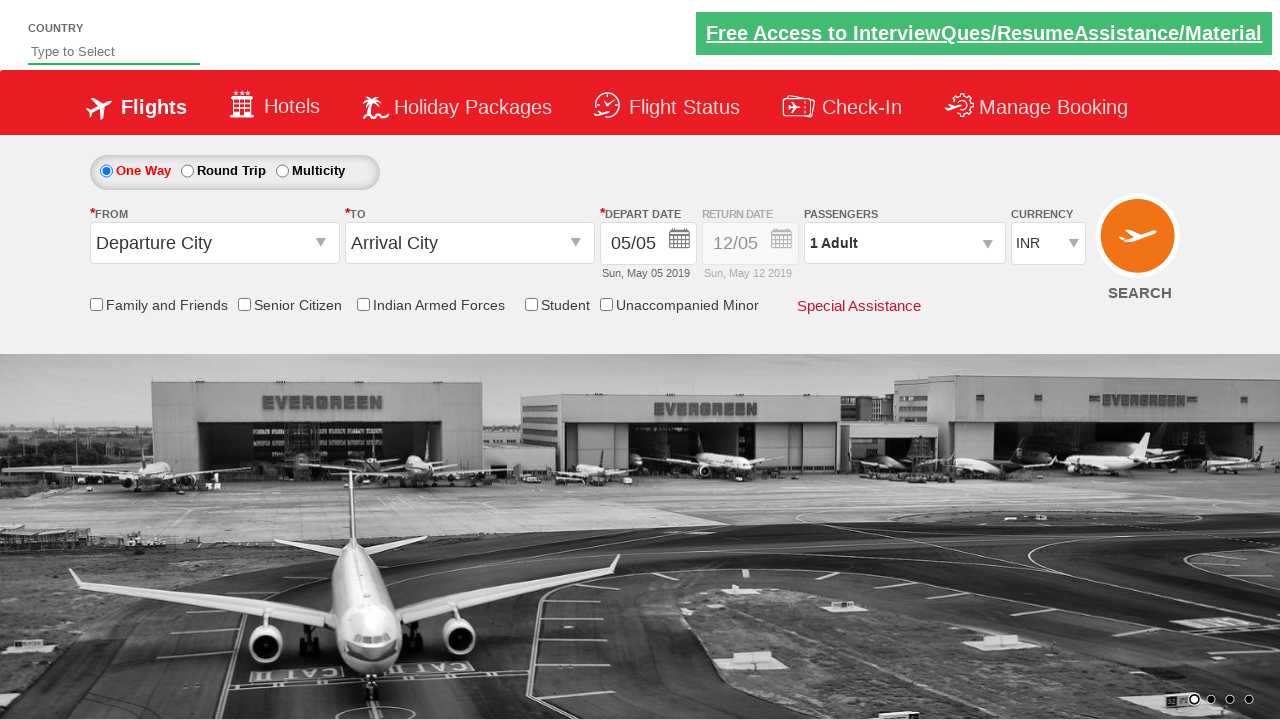

Located Senior Citizen checkbox element
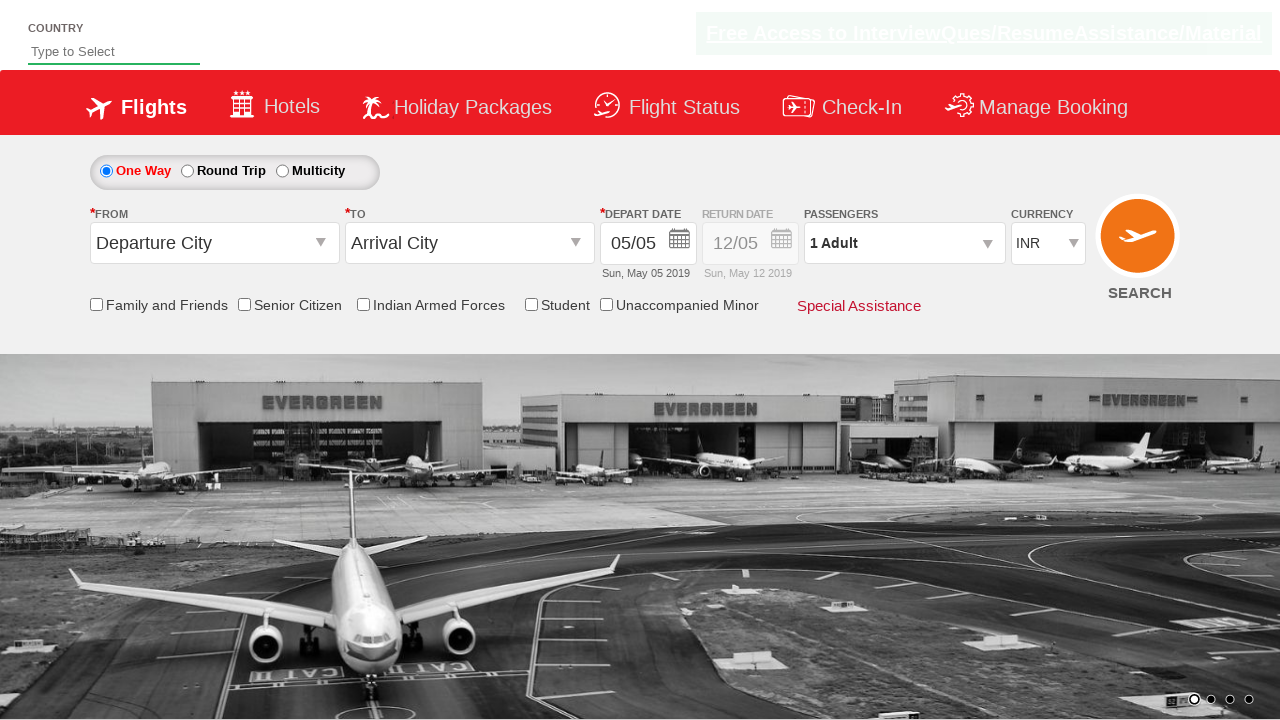

Verified Senior Citizen checkbox is not initially selected
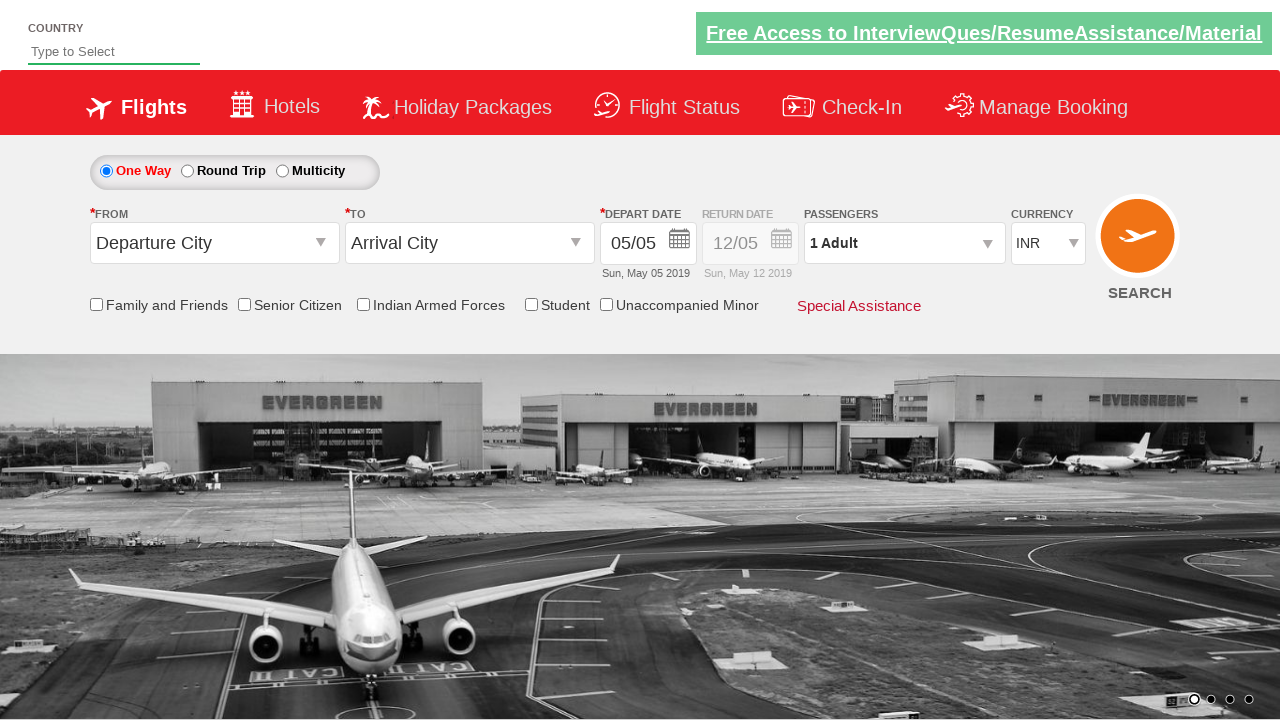

Clicked Senior Citizen discount checkbox at (244, 304) on input[id*='SeniorCitizenDiscount']
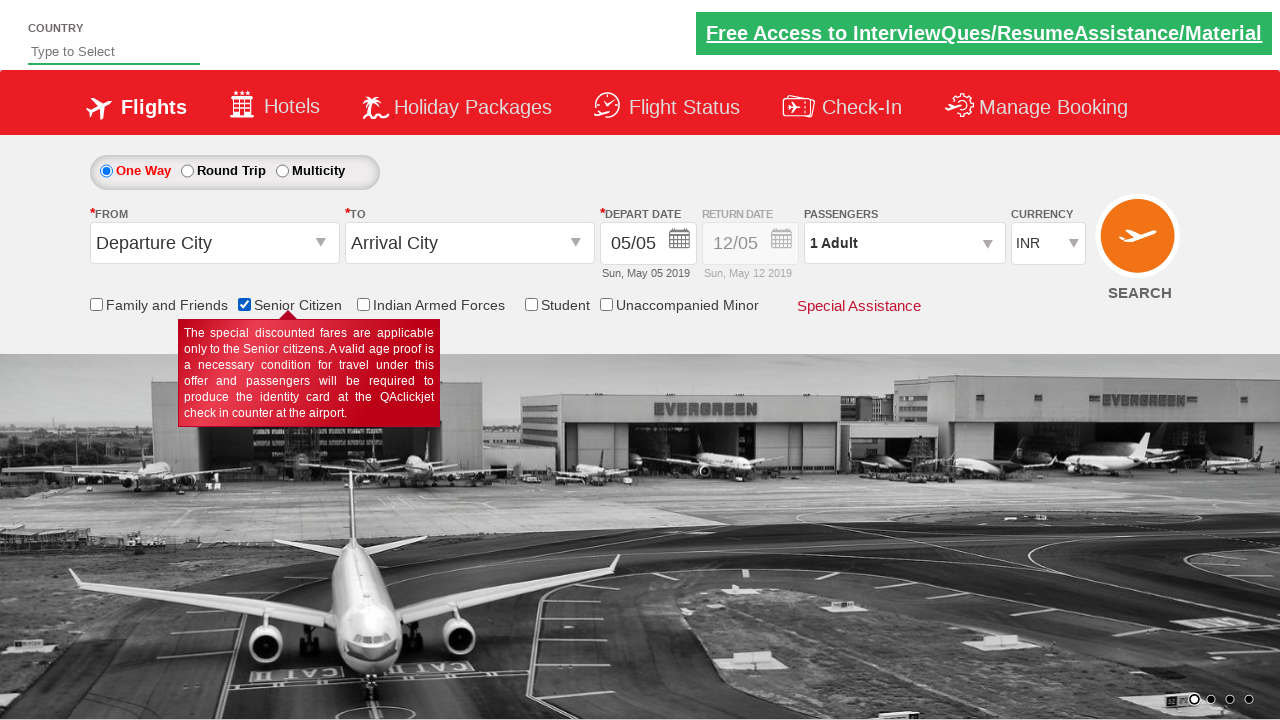

Verified Senior Citizen checkbox is now selected
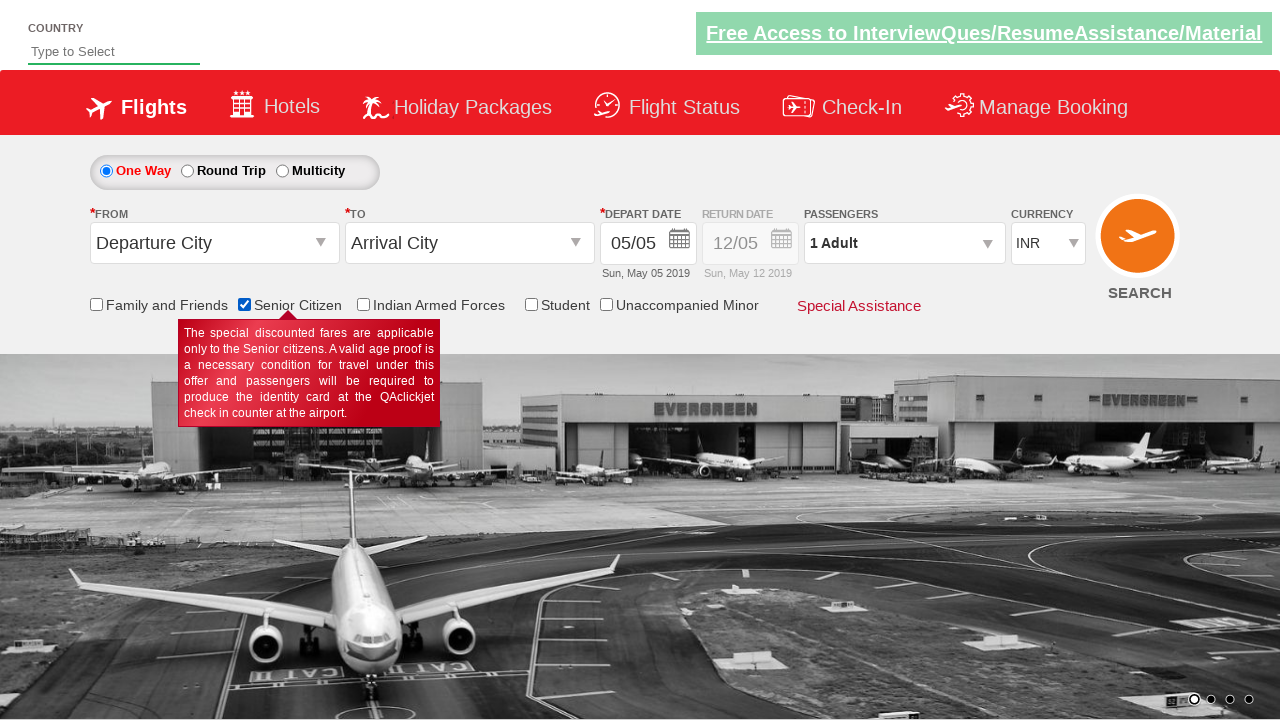

Counted checkboxes on page: 6
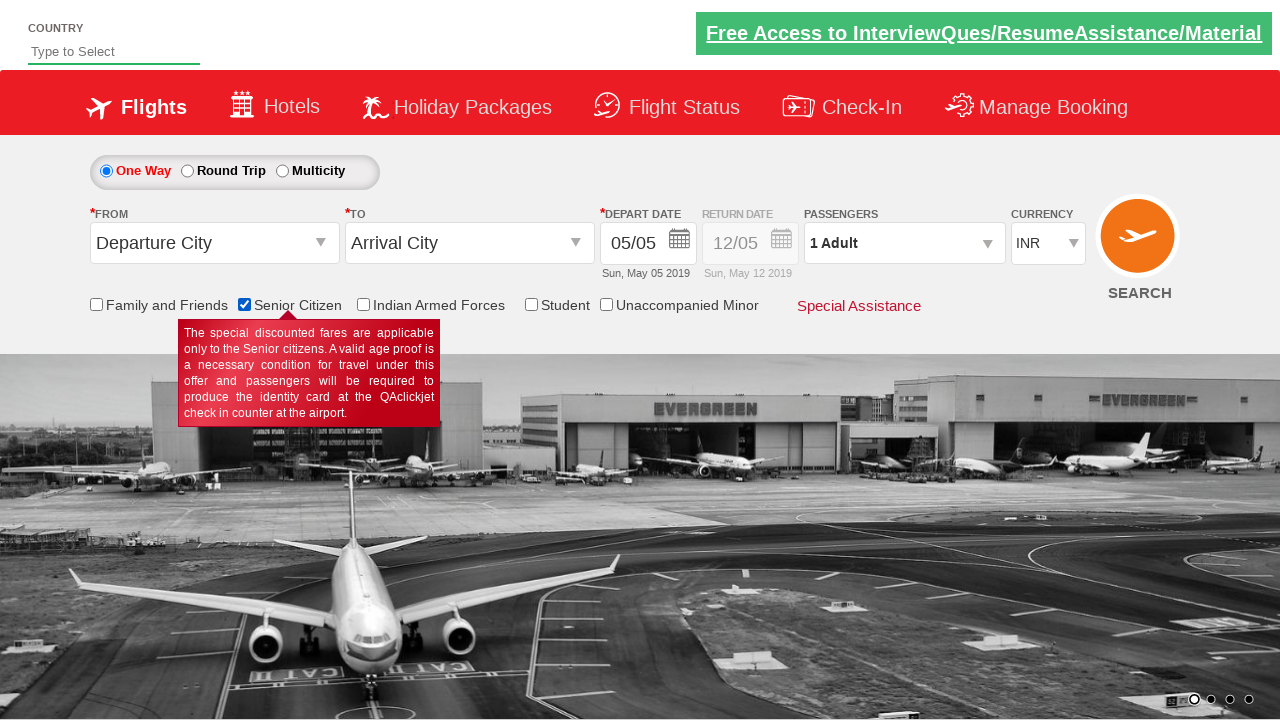

Retrieved initial style attribute of return date section: display: block; opacity: 0.5;
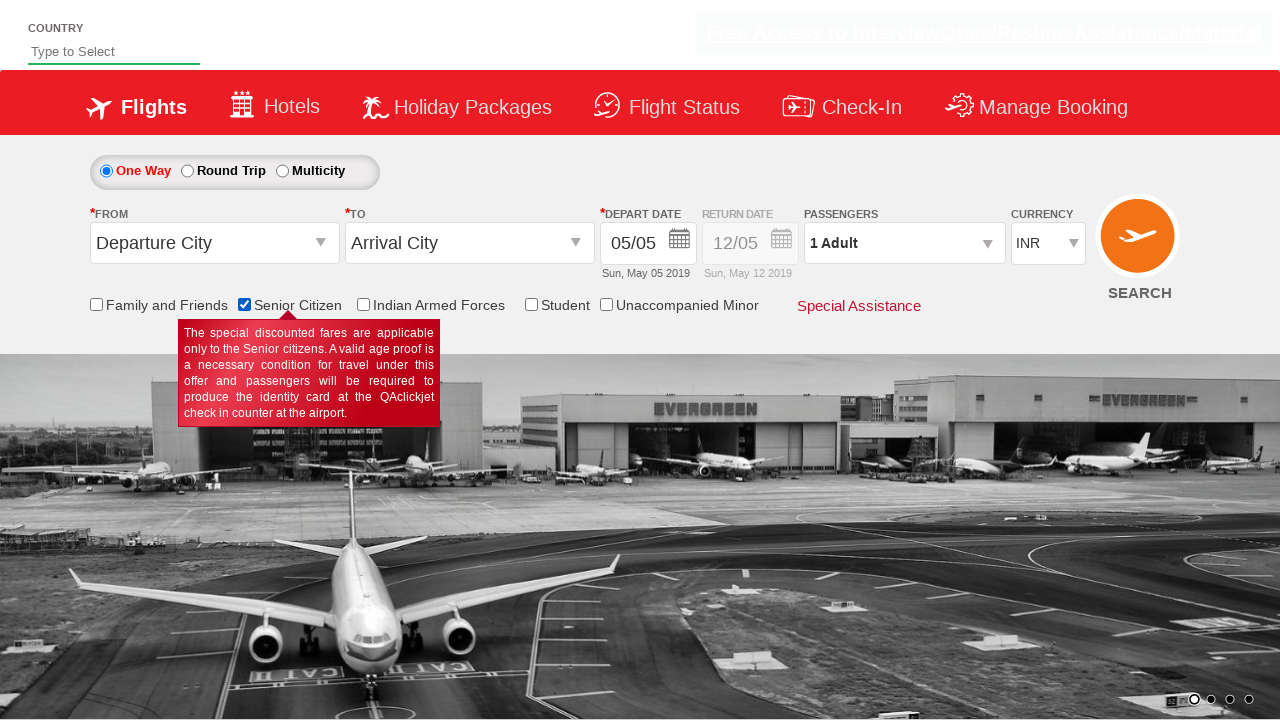

Clicked Round Trip radio button at (187, 171) on #ctl00_mainContent_rbtnl_Trip_1
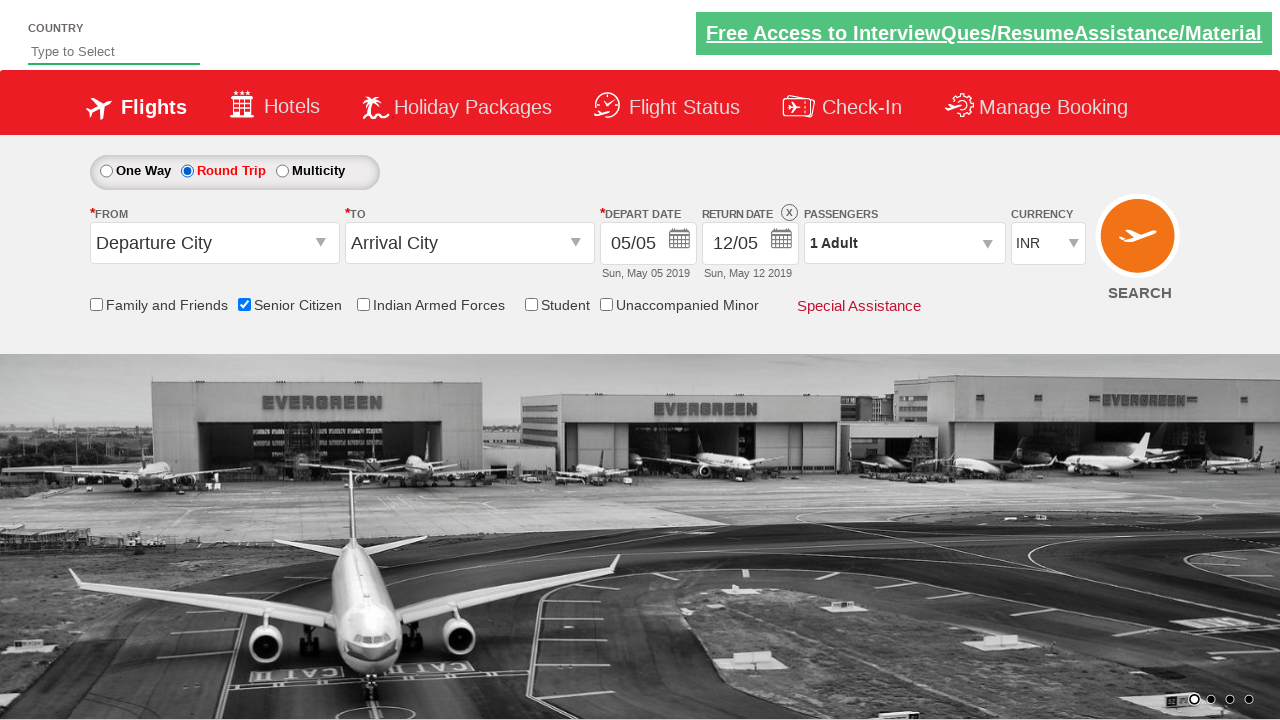

Retrieved updated style attribute after Round Trip selection: display: block; opacity: 1;
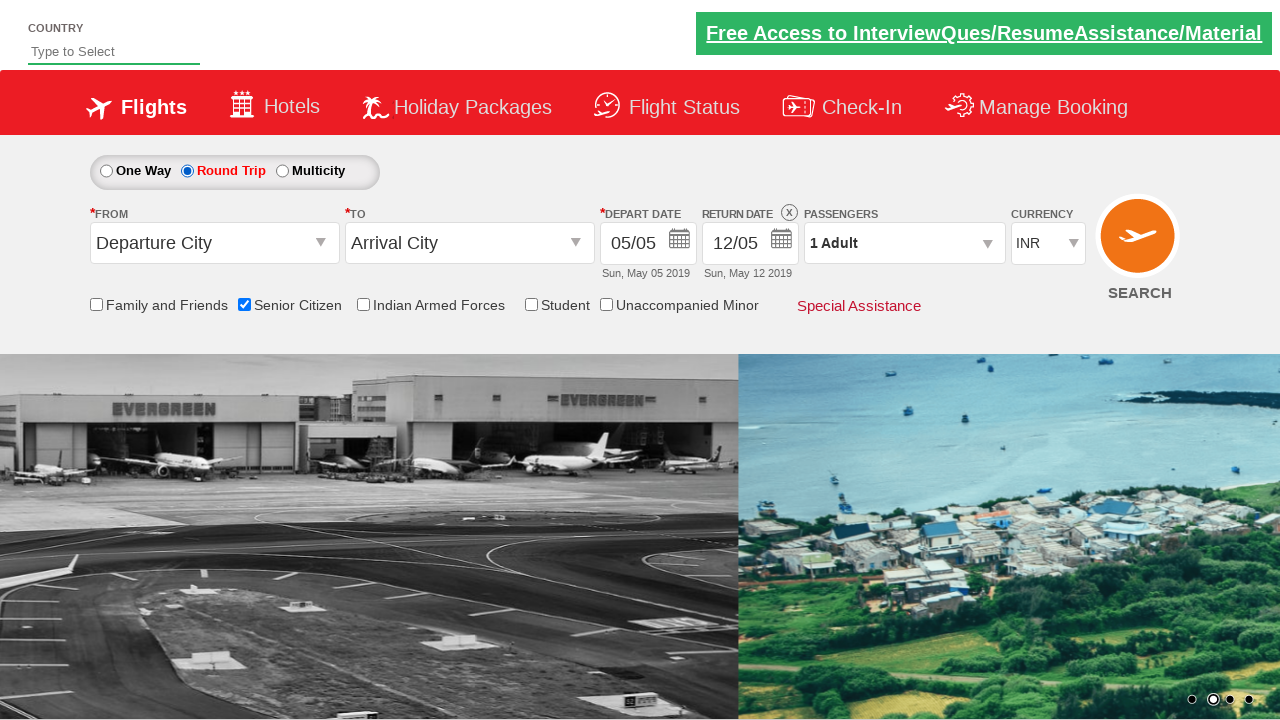

Verified return date section is now enabled (opacity = 1)
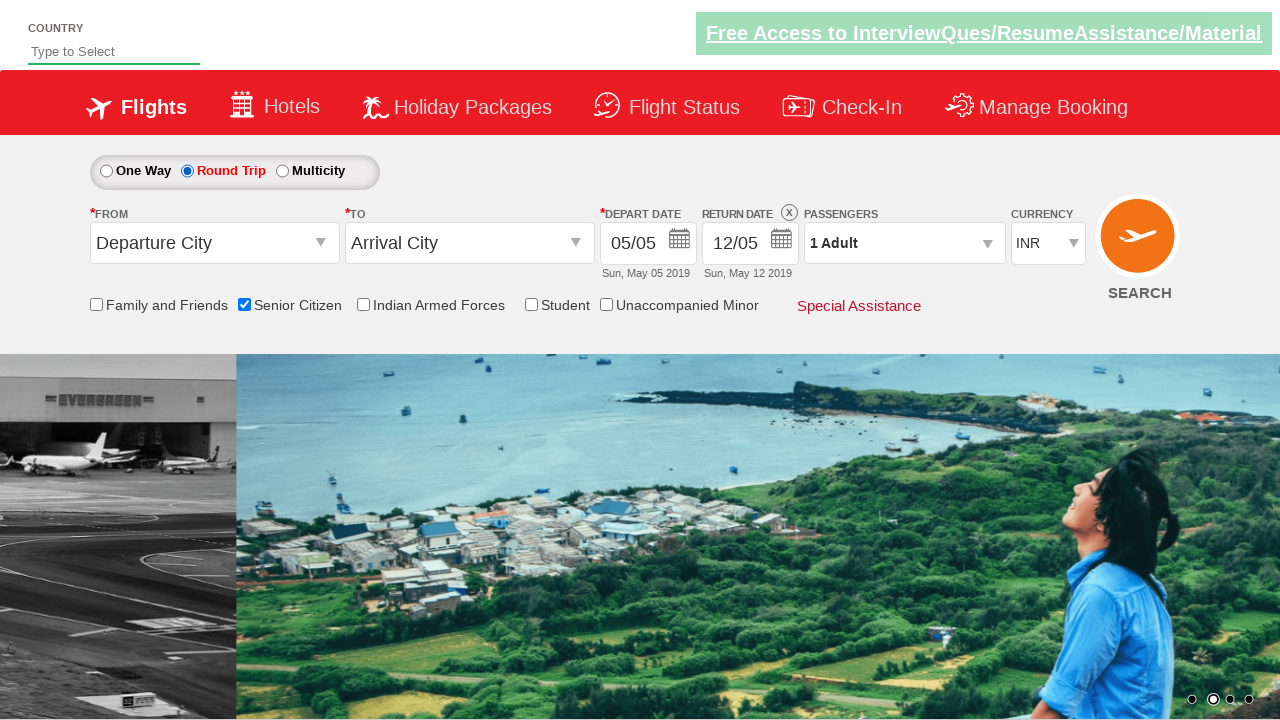

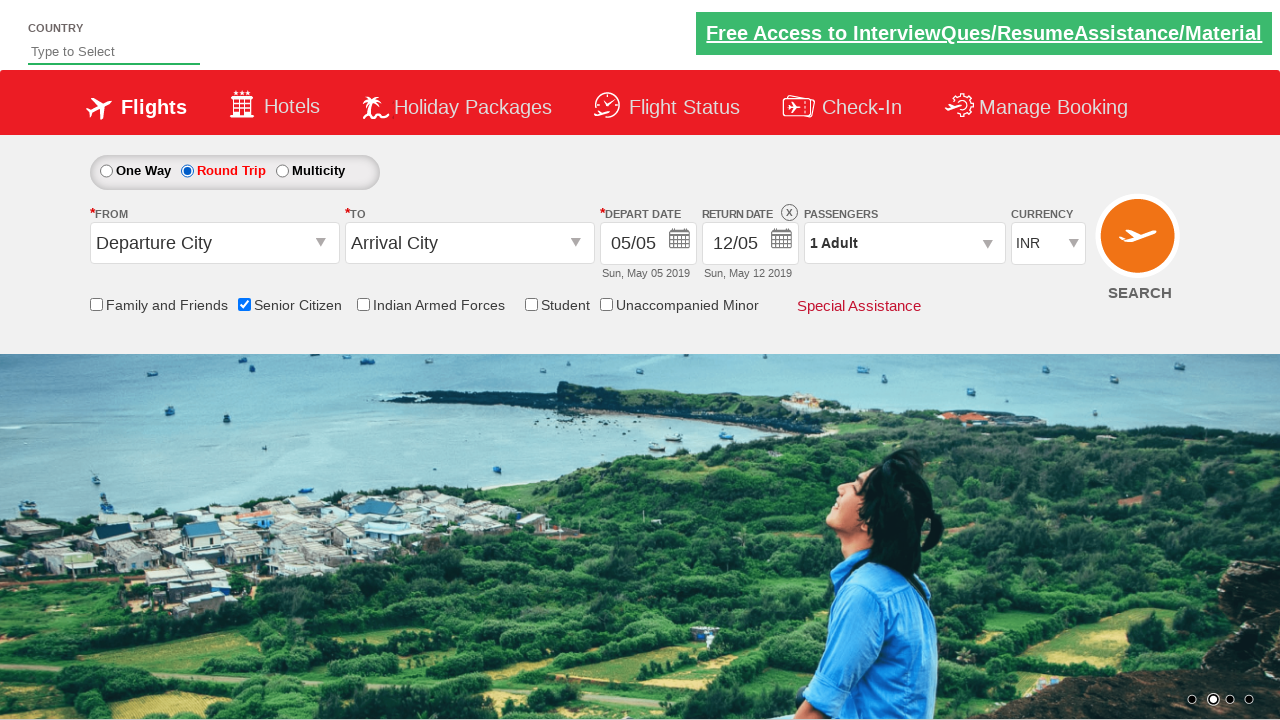